Tests text input functionality by navigating to the Text Input page and entering text into an input field

Starting URL: http://www.uitestingplayground.com/

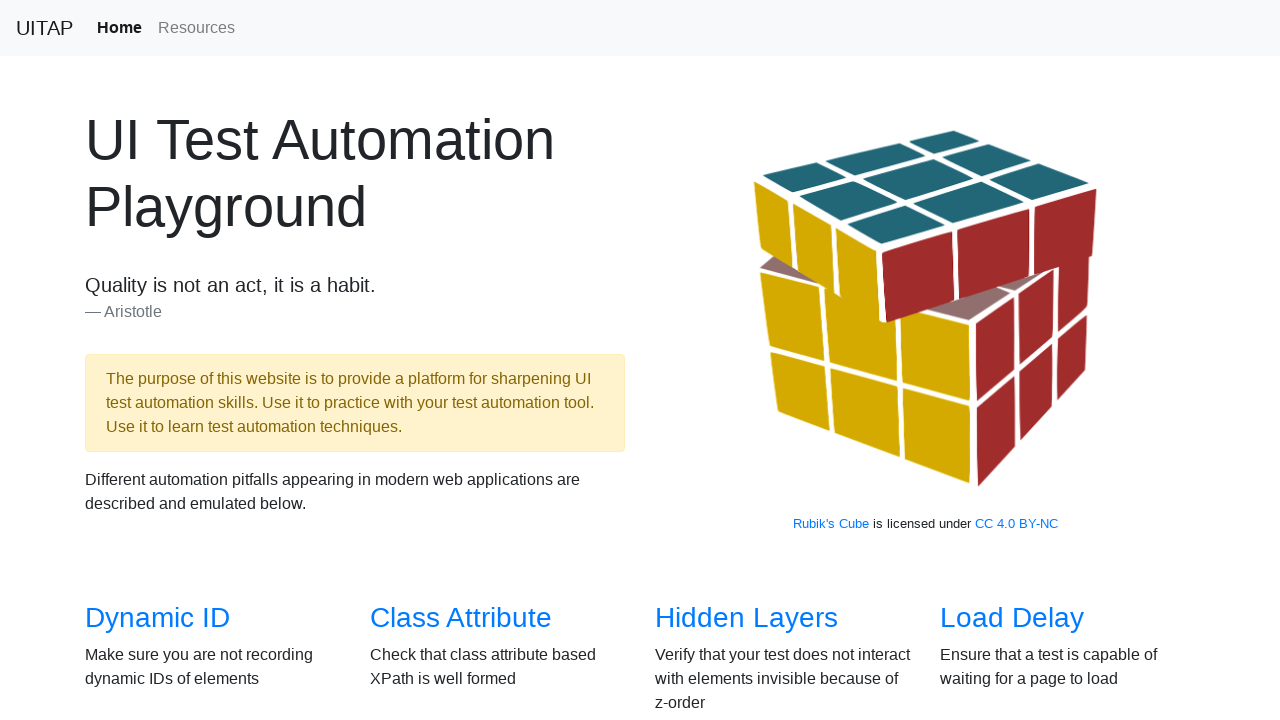

Clicked on Text Input link at (1002, 360) on text=Text Input
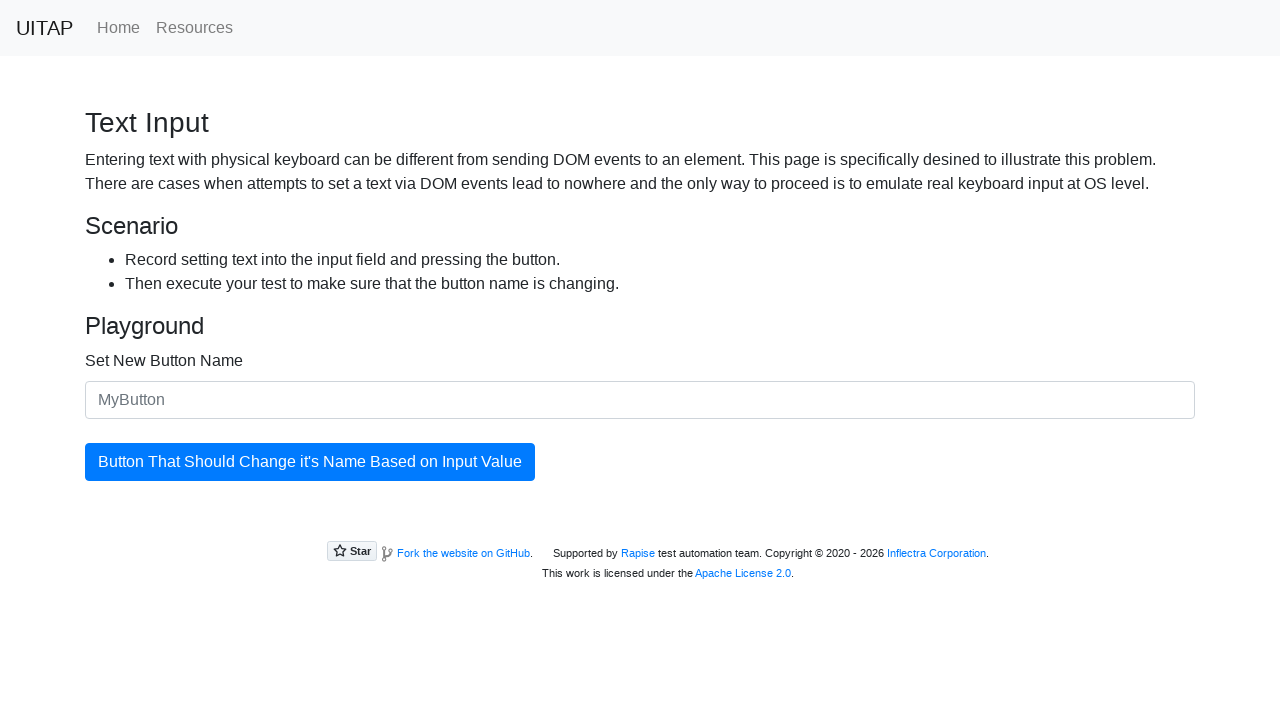

Filled input field with 'Test input' on #newButtonName
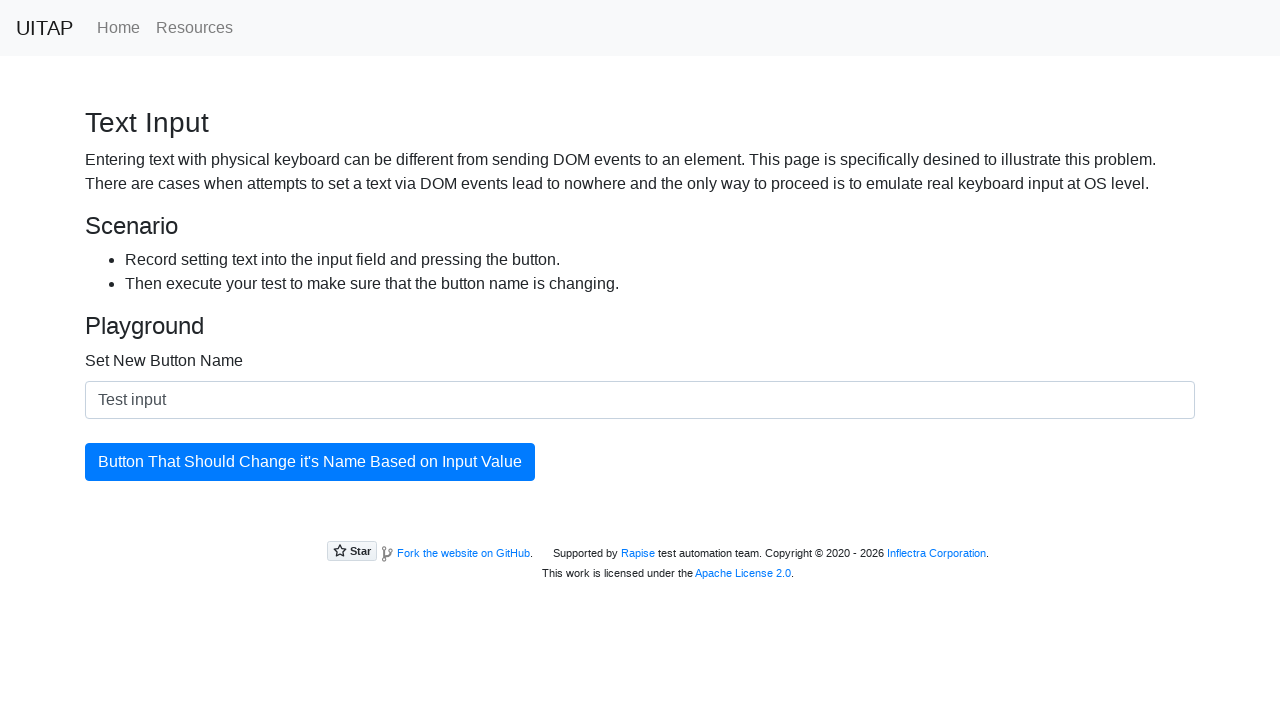

Clicked the button to change its name at (310, 462) on #updatingButton
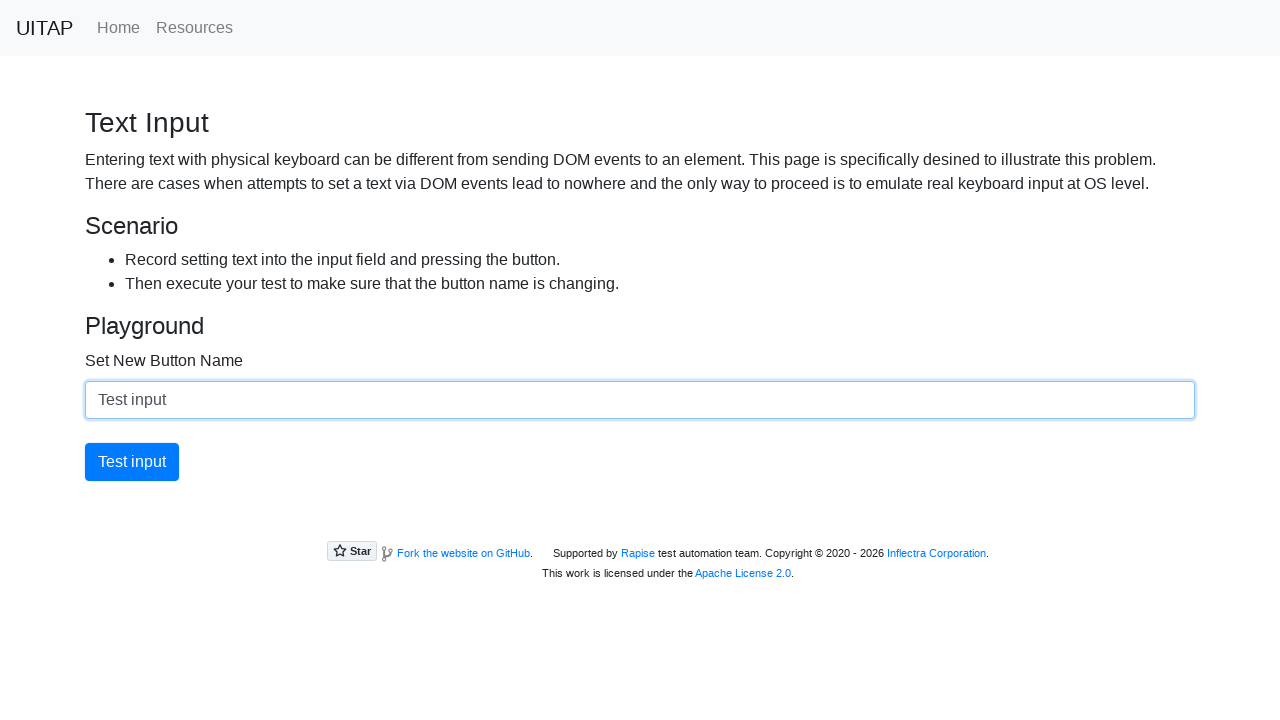

Verified button text changed to 'Test input'
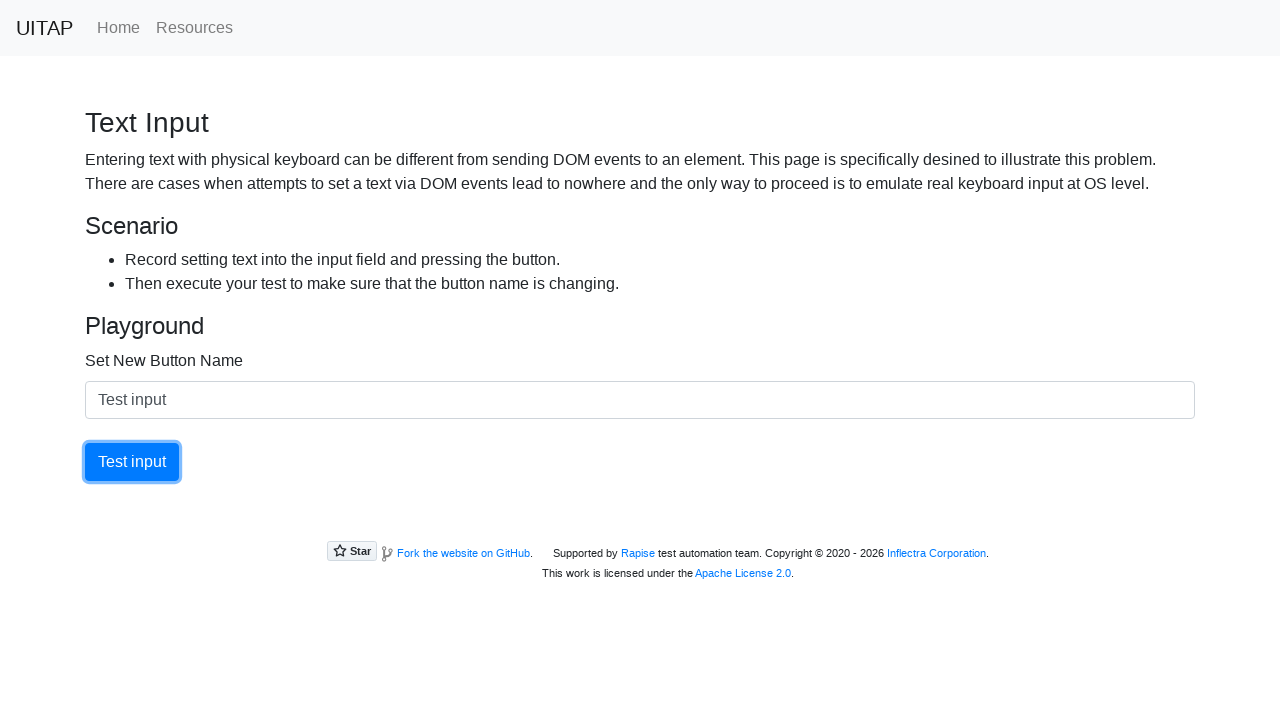

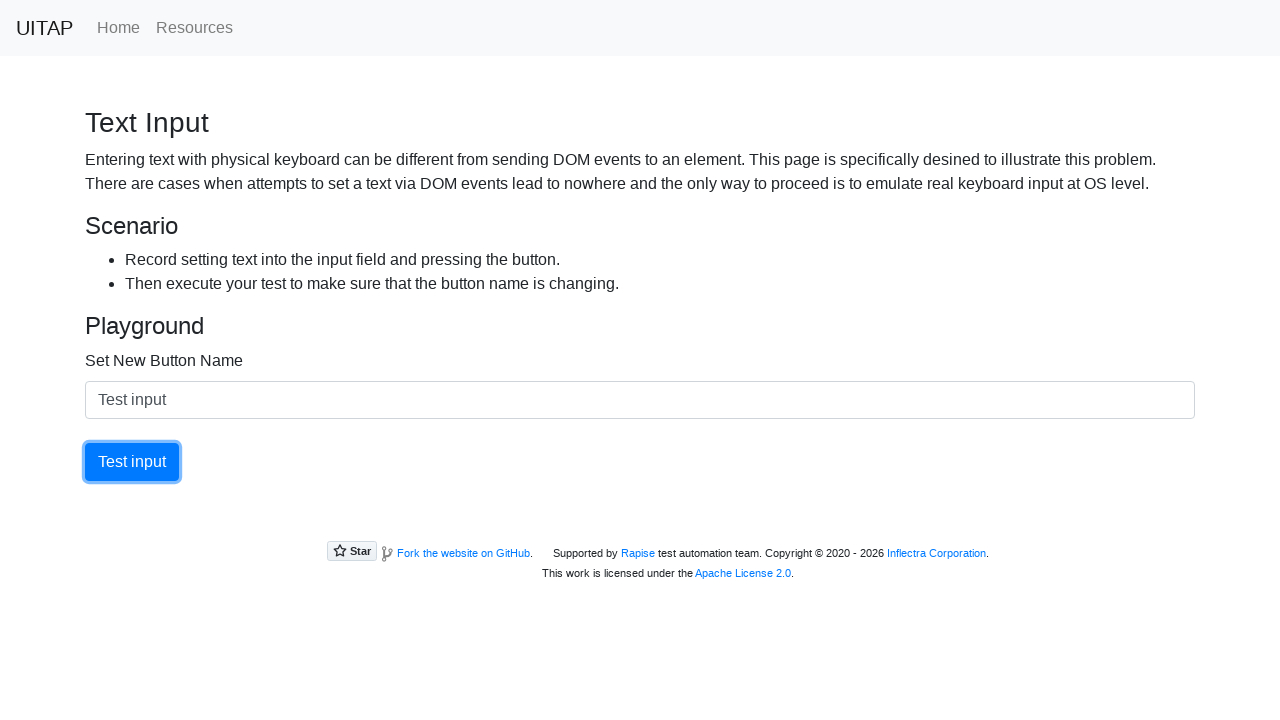